Tests adding an element by clicking the "Add Element" button and verifying a new "Delete" button appears on the page.

Starting URL: https://the-internet.herokuapp.com/add_remove_elements/

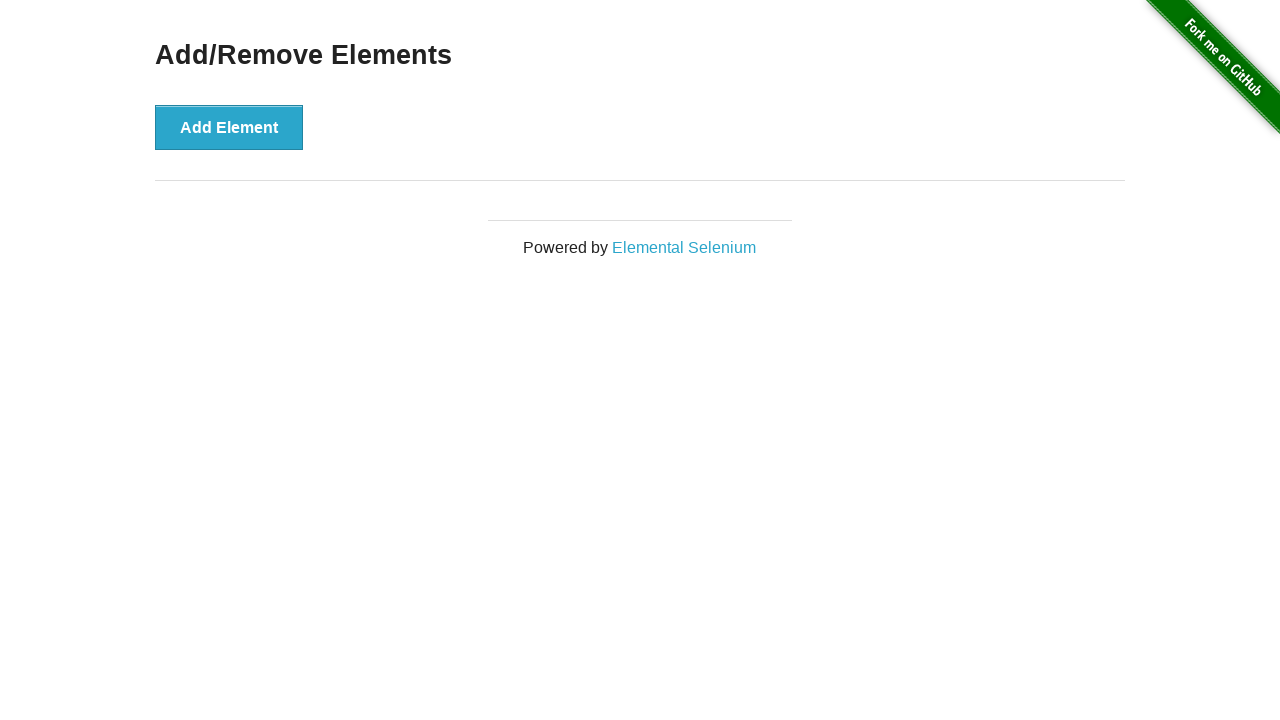

Clicked the 'Add Element' button at (229, 127) on button[onclick='addElement()']
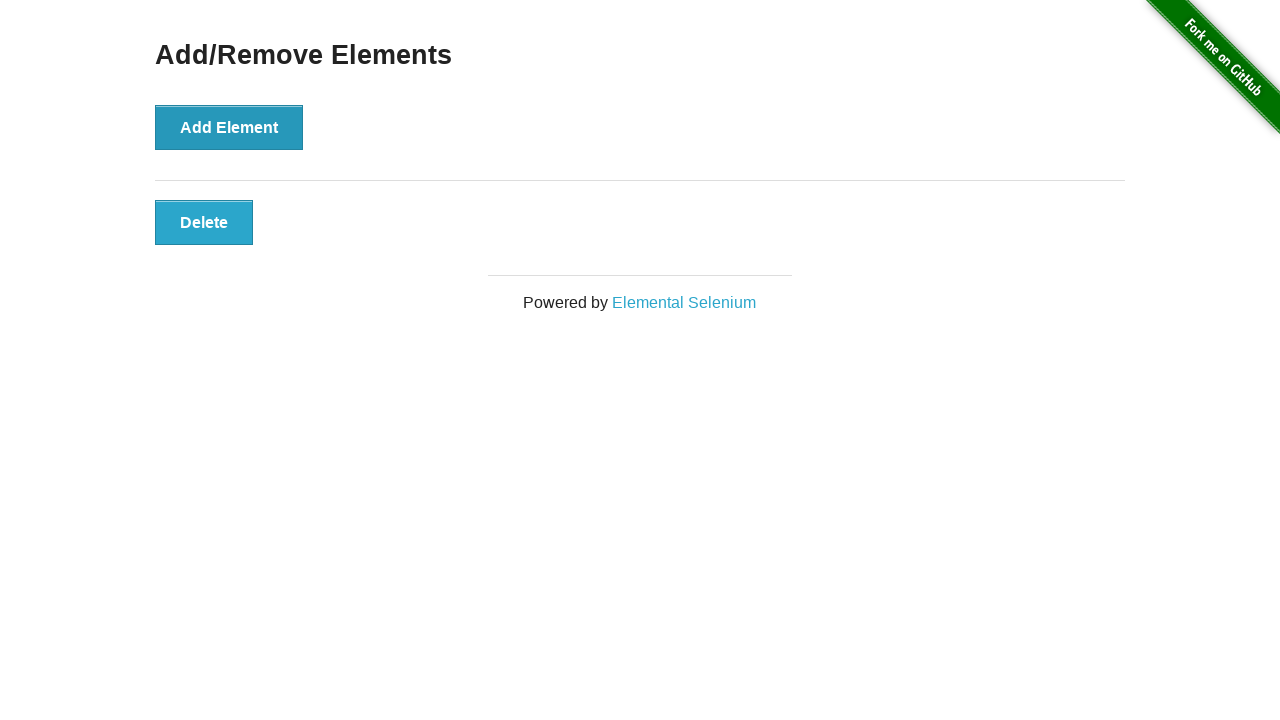

Waited for the newly added element to appear
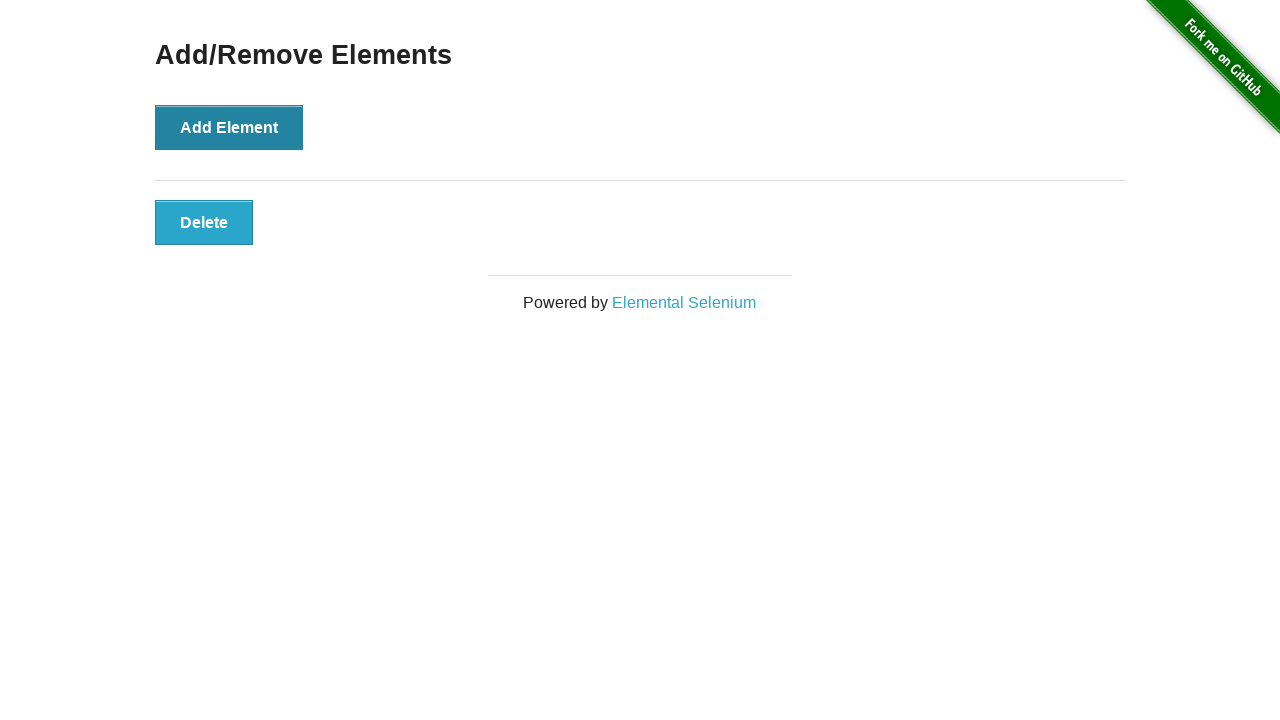

Verified that the 'Delete' button is visible on the page
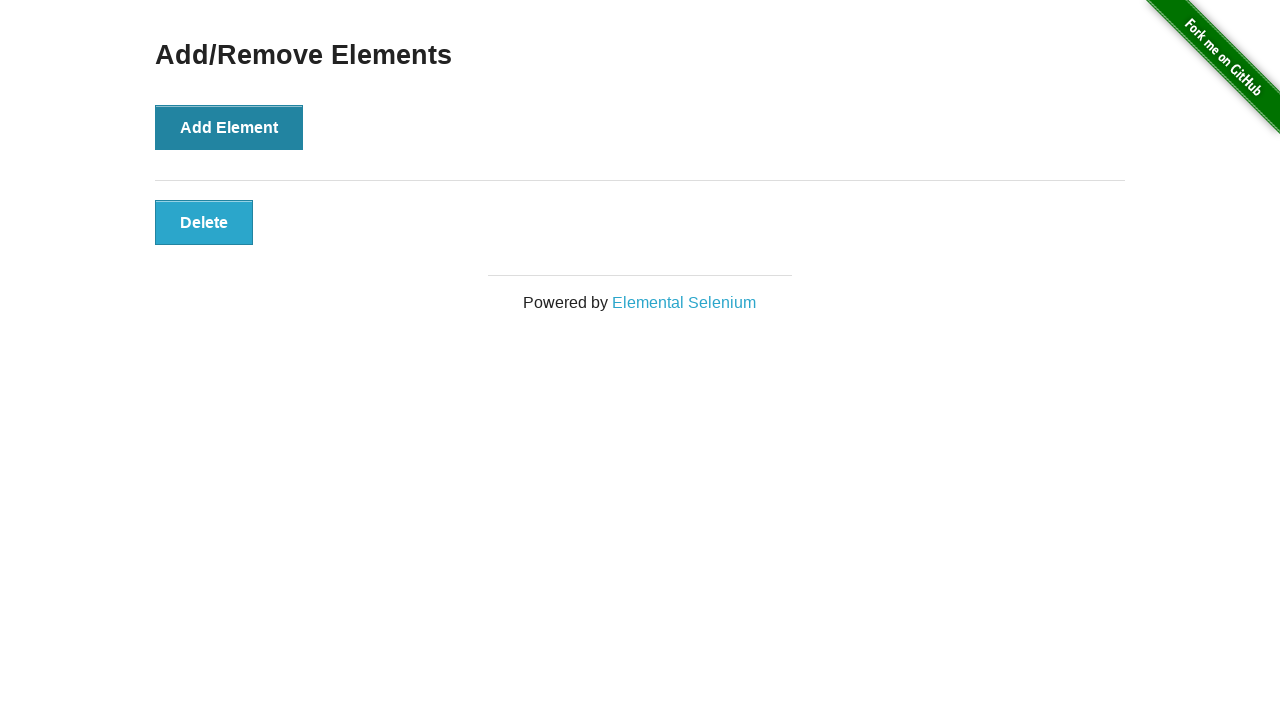

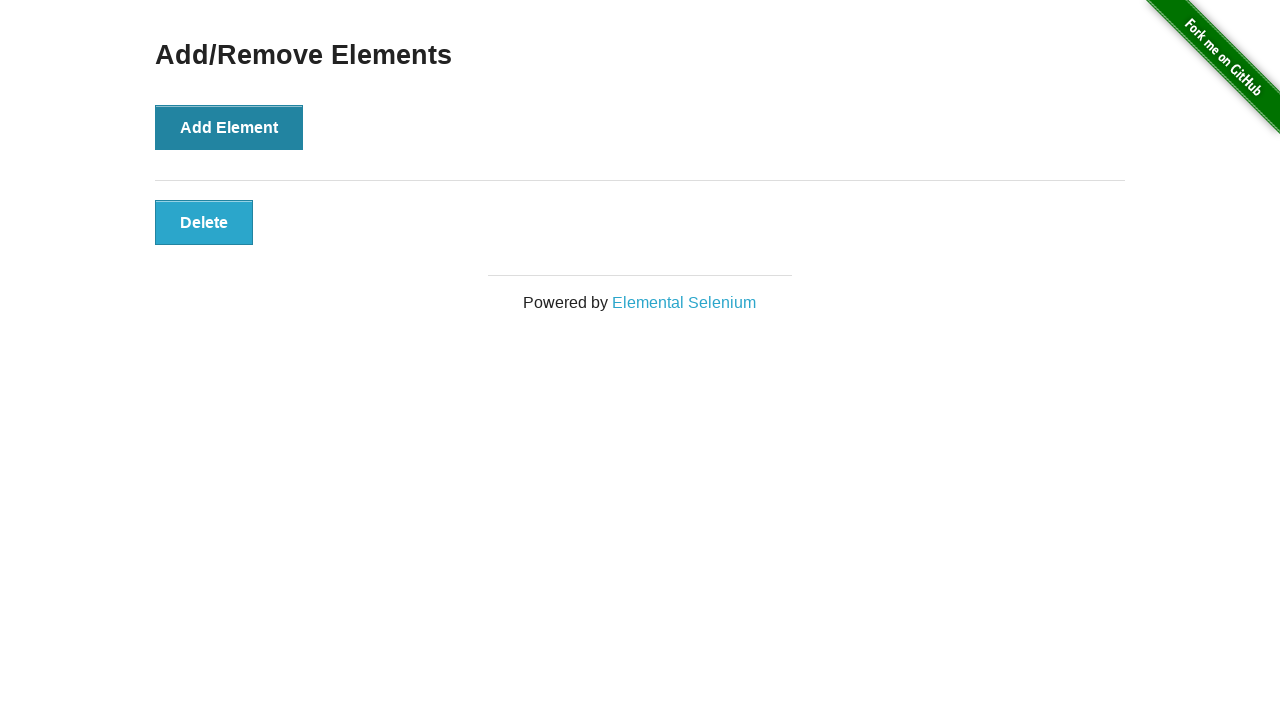